Tests the search functionality on a Belarusian cosmetics shop by searching for "Шампунь" (Shampoo) and verifying that catalog items appear in the search results.

Starting URL: https://belita-shop.by

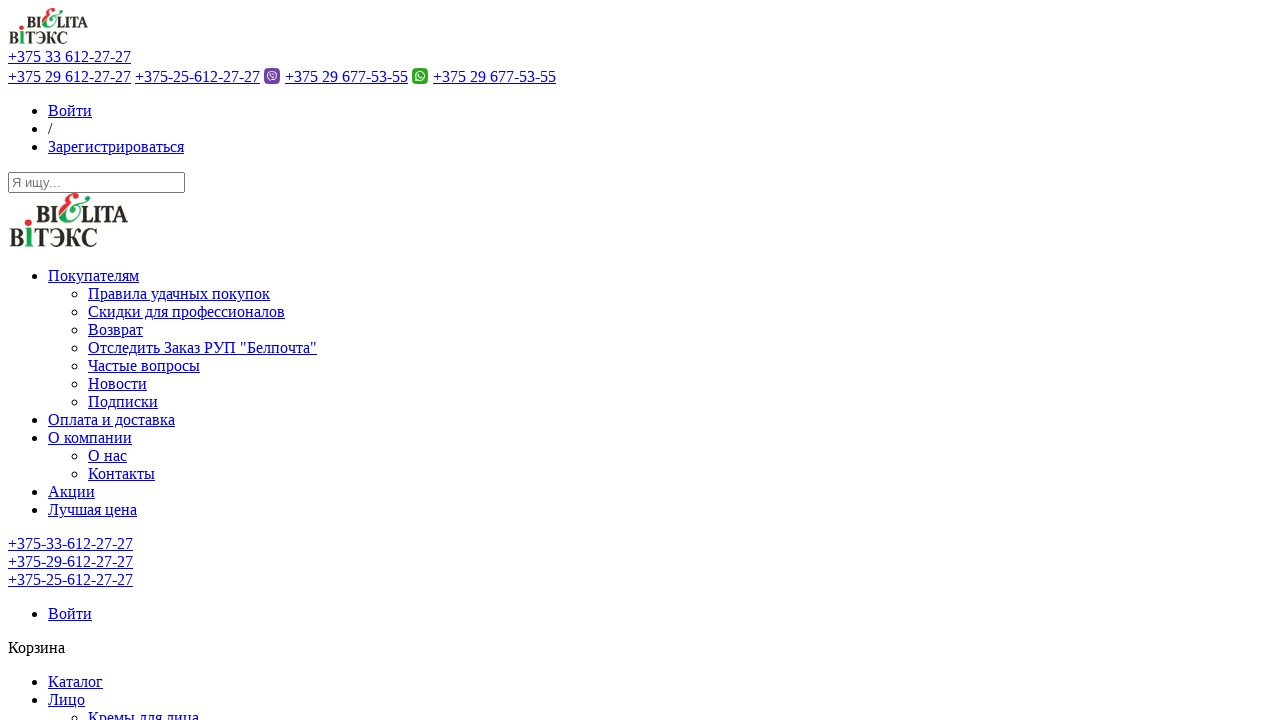

Filled search field with 'Шампунь' (Shampoo) on .form-control
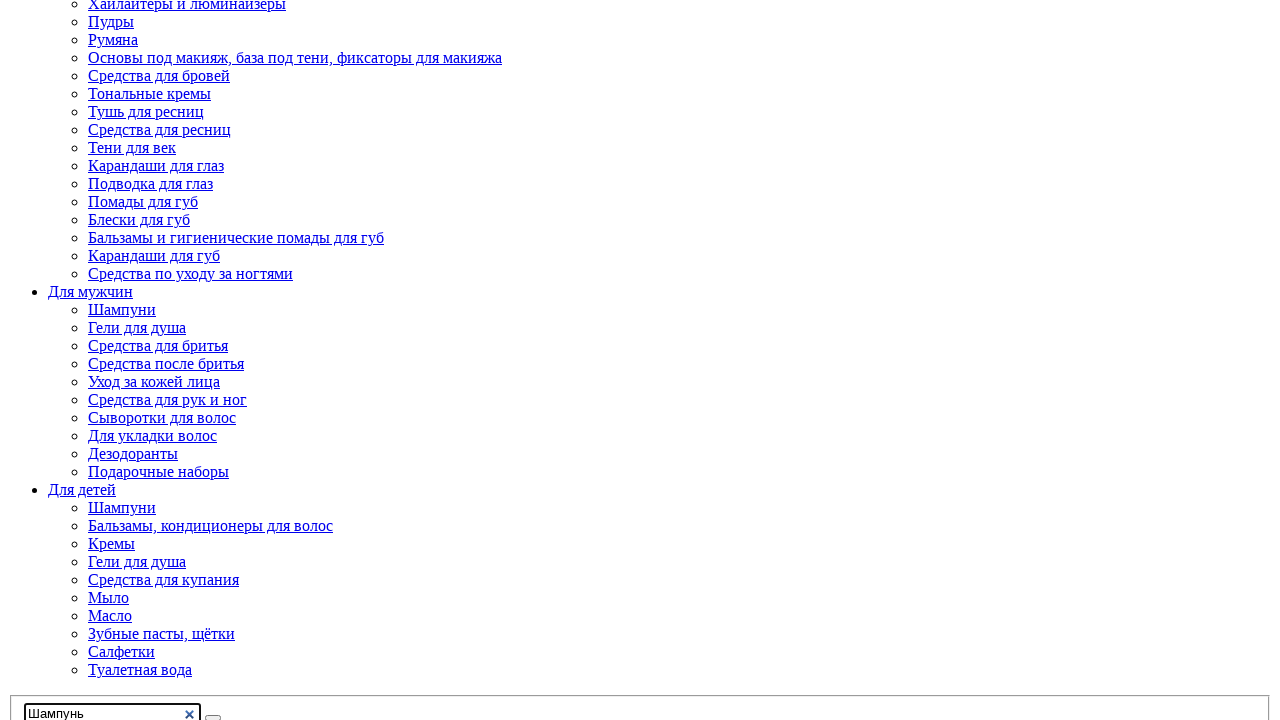

Pressed Enter to submit search on .form-control
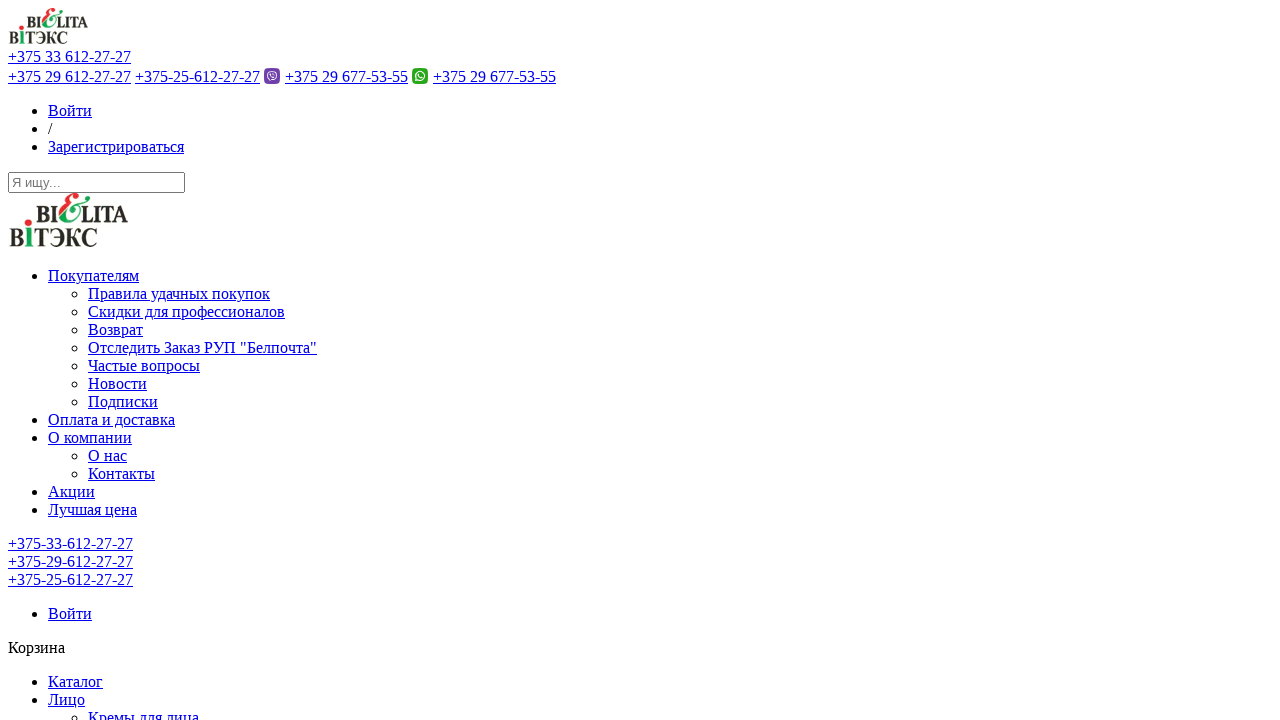

Catalog items loaded in search results
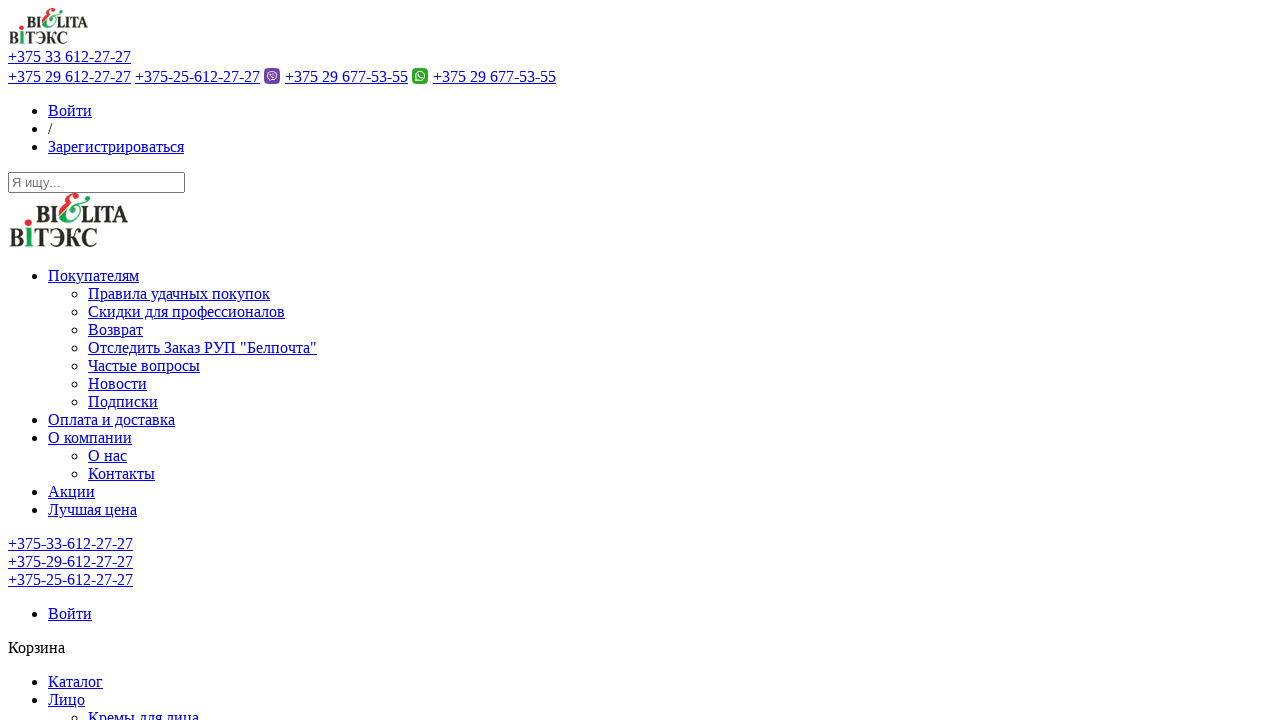

Search info element appeared on page
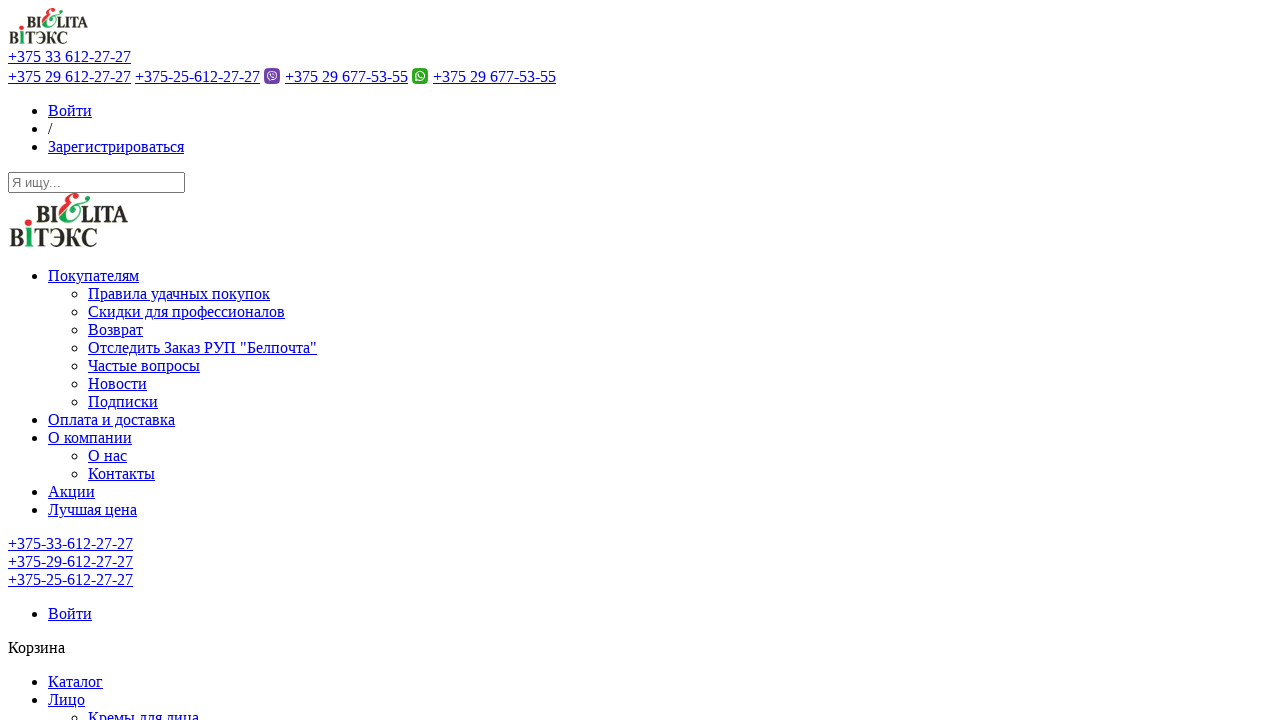

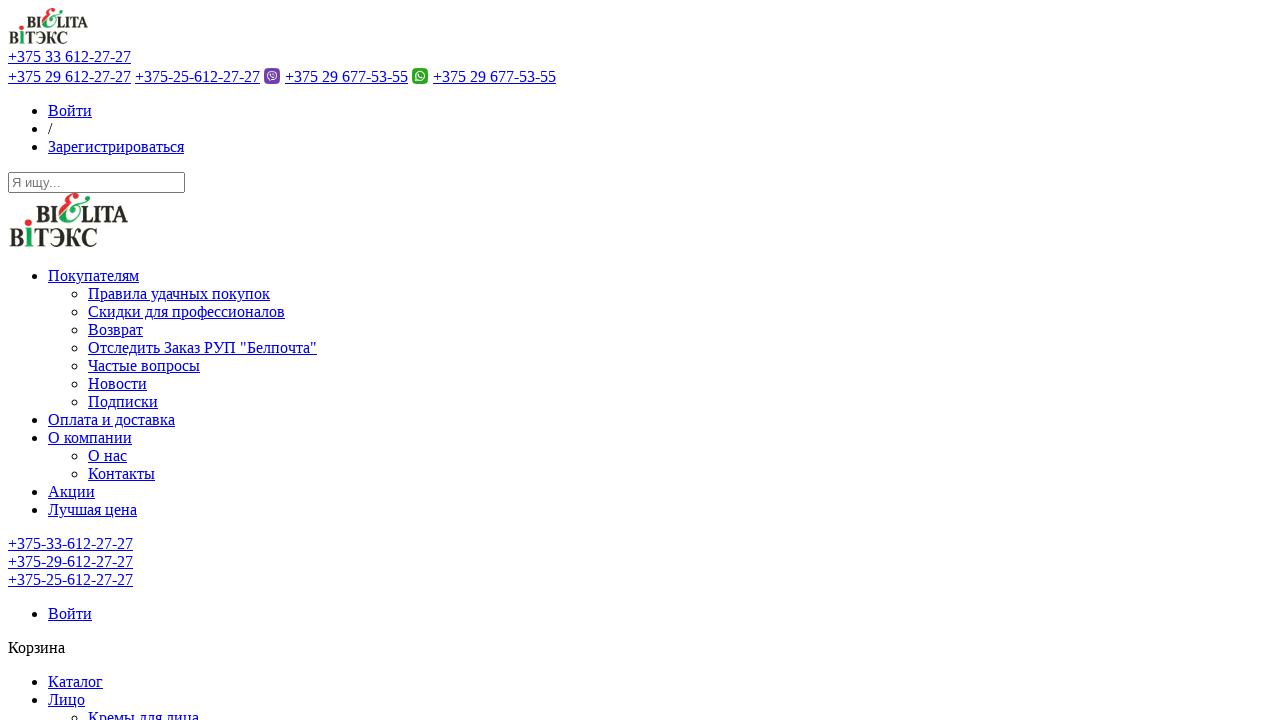